Tests navigation from the home page to the form page by clicking on the Form button and verifying the page loads correctly.

Starting URL: http://uitest.duodecadits.com/

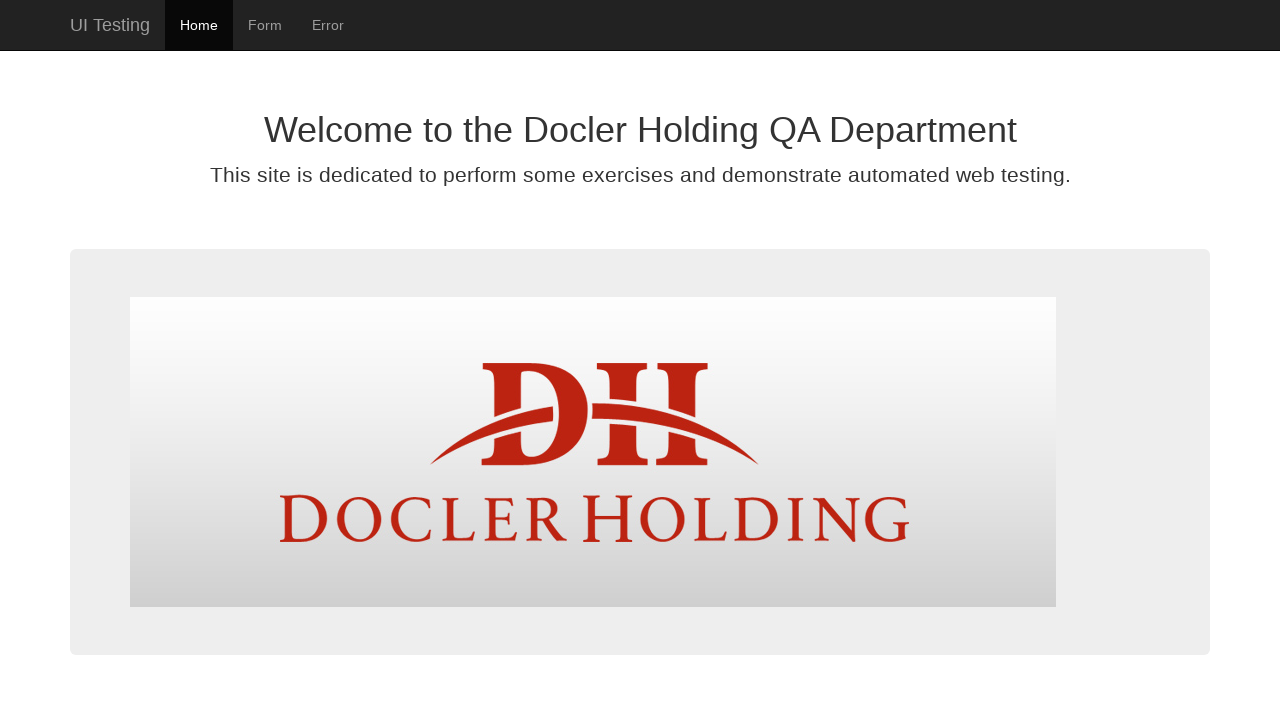

Navigated to home page at http://uitest.duodecadits.com/
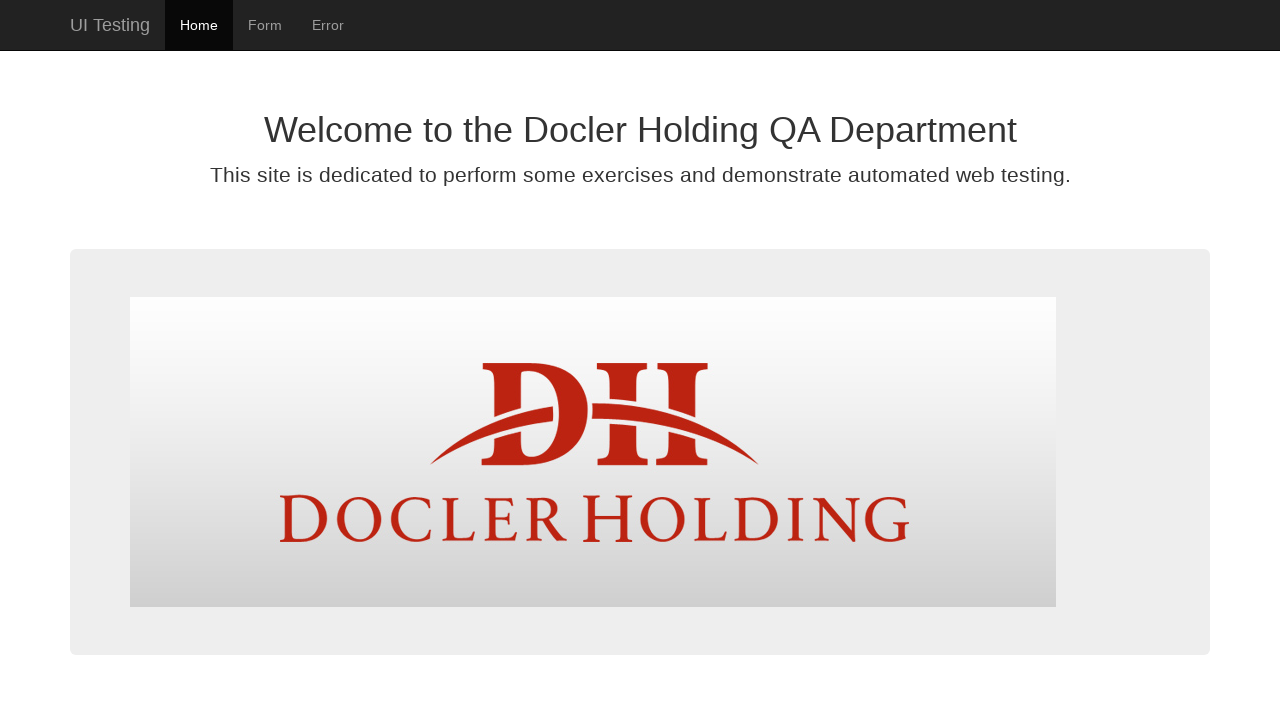

Clicked on the Form button at (265, 25) on #form
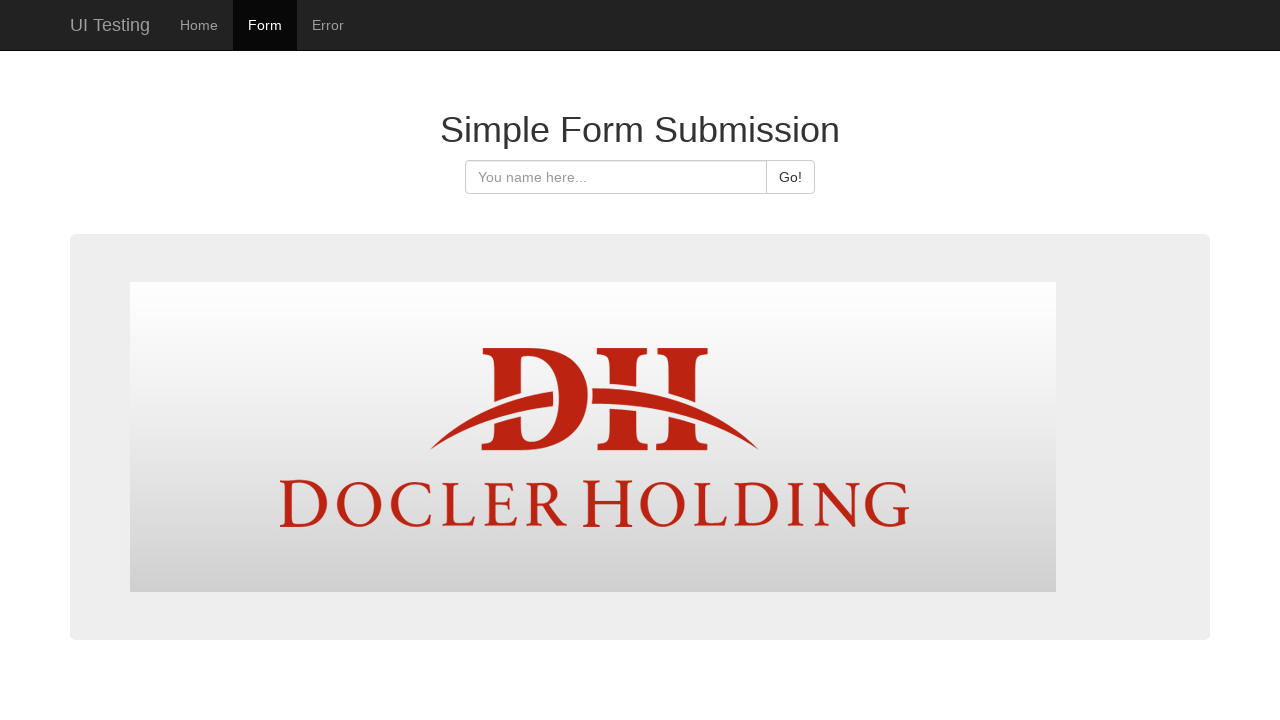

Successfully navigated to form page and URL confirmed
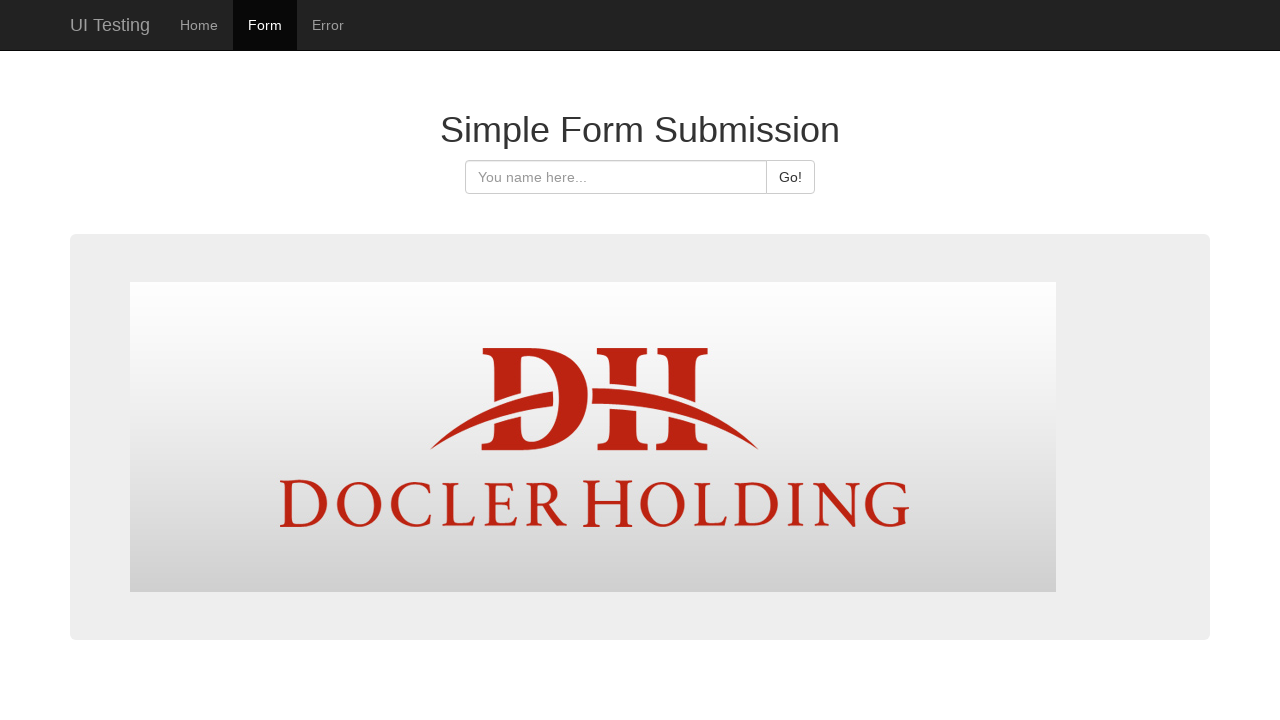

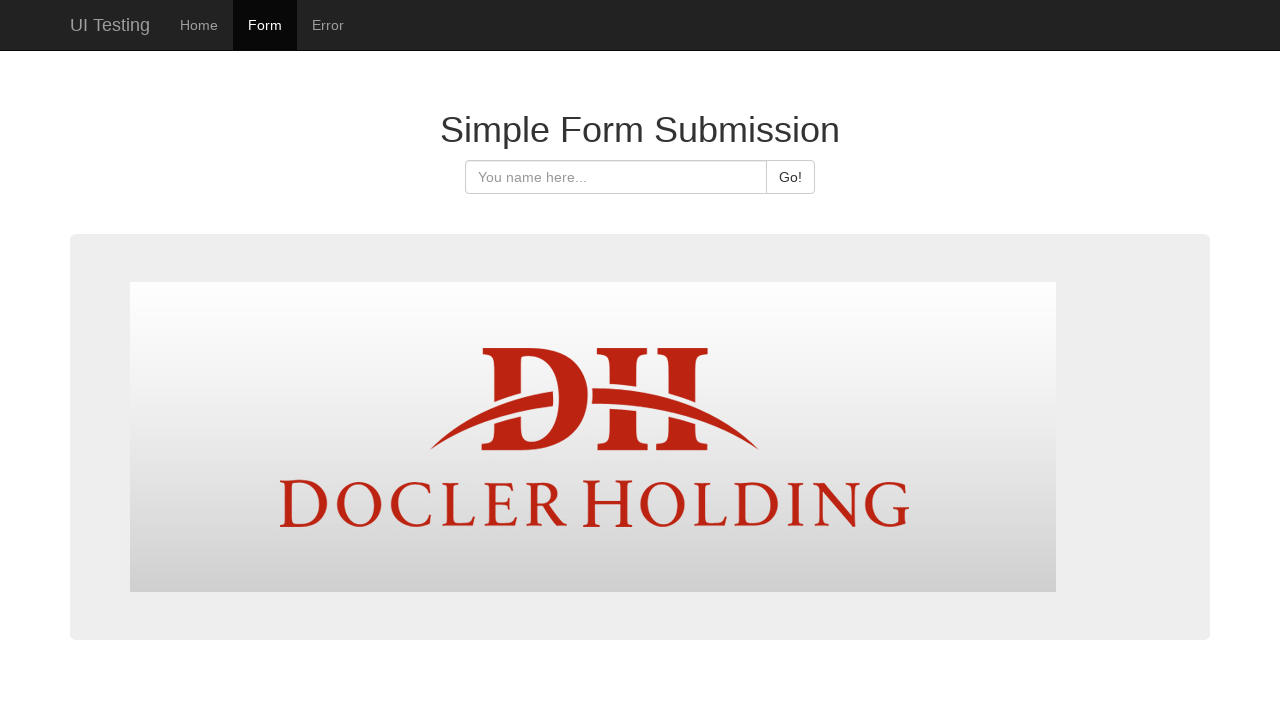